Tests dynamic control visibility by toggling a checkbox element's visibility and interacting with it when it becomes clickable

Starting URL: https://training-support.net/webelements/dynamic-controls

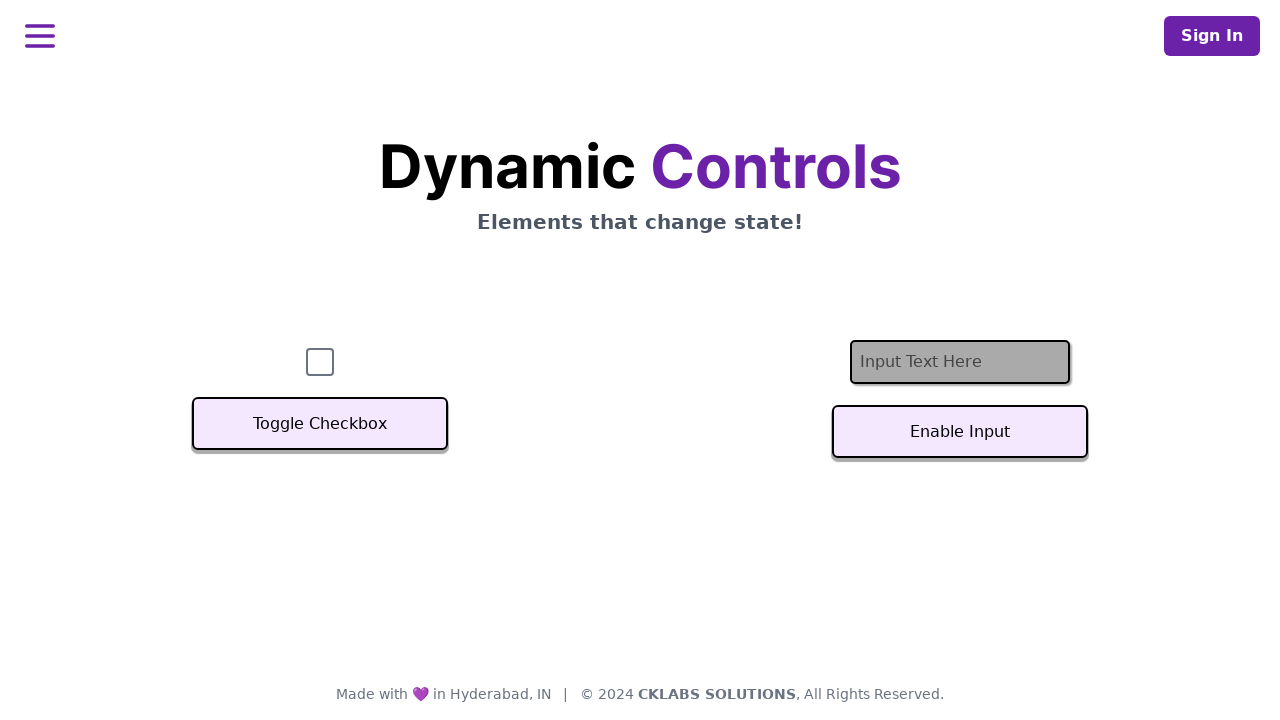

Located checkbox element
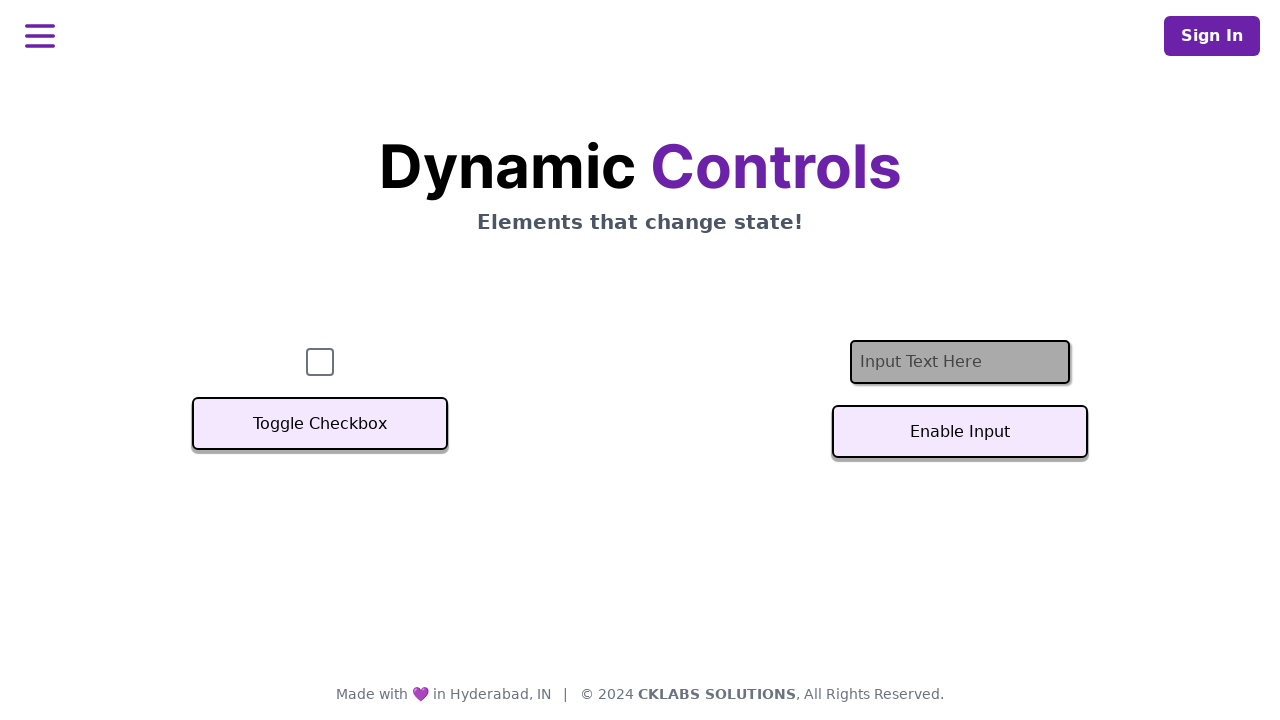

Clicked Toggle Checkbox button to hide checkbox at (320, 424) on xpath=//button[text()='Toggle Checkbox']
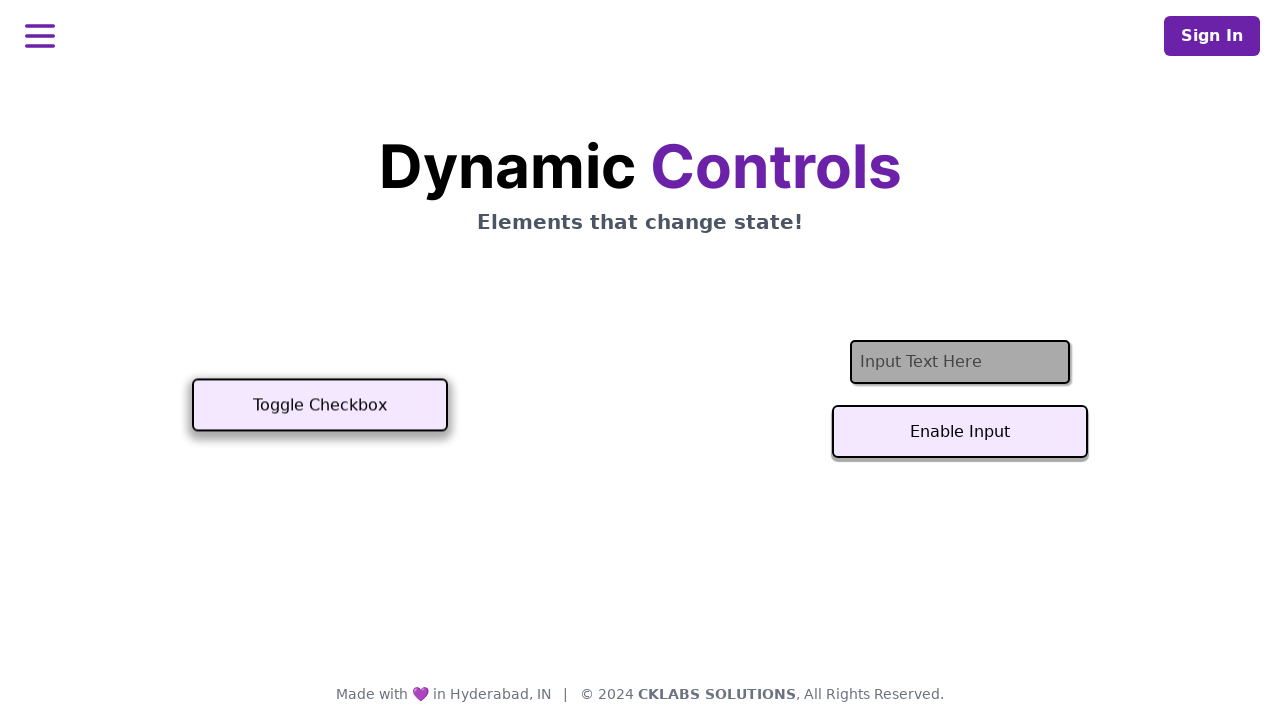

Checkbox became hidden
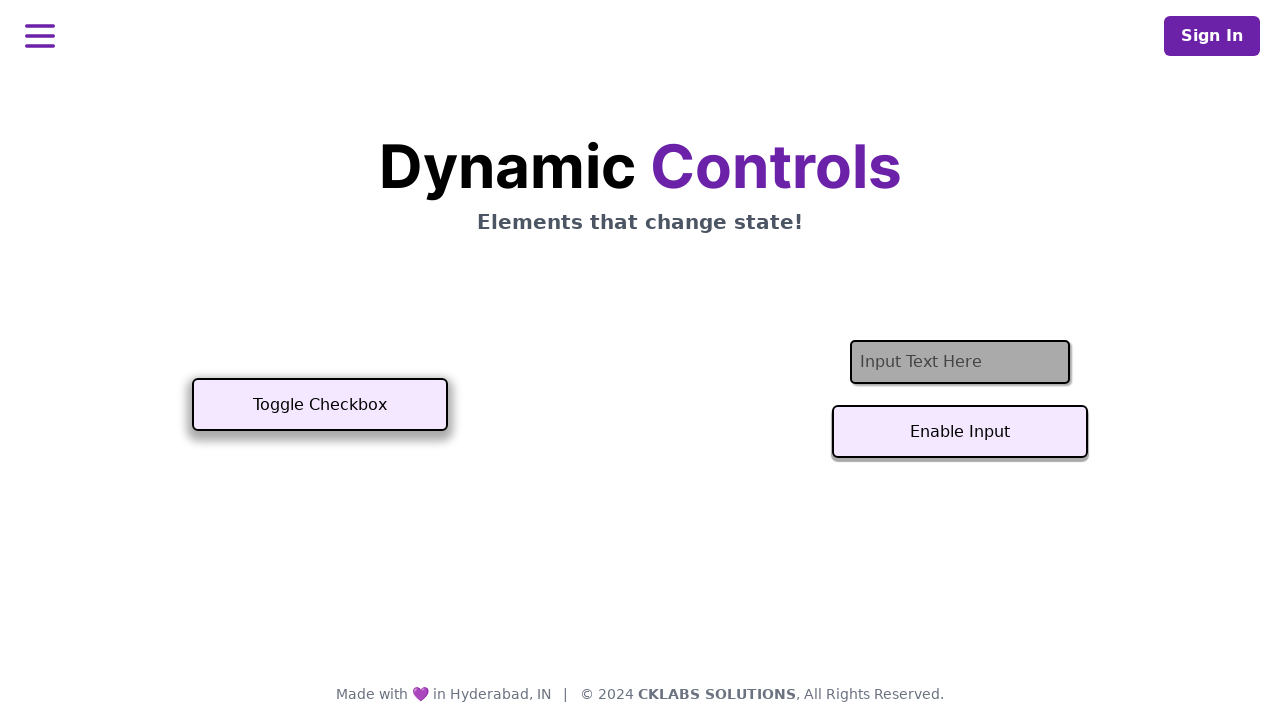

Clicked Toggle Checkbox button to show checkbox at (320, 405) on xpath=//button[text()='Toggle Checkbox']
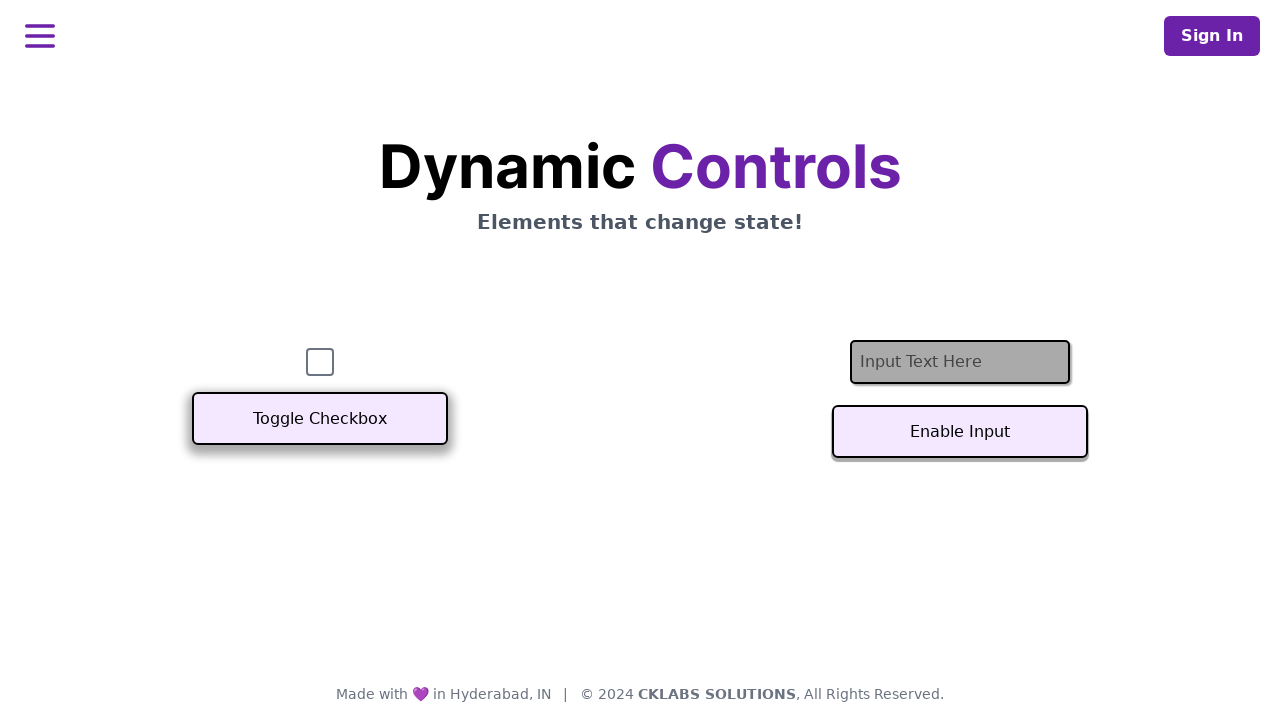

Checkbox became visible
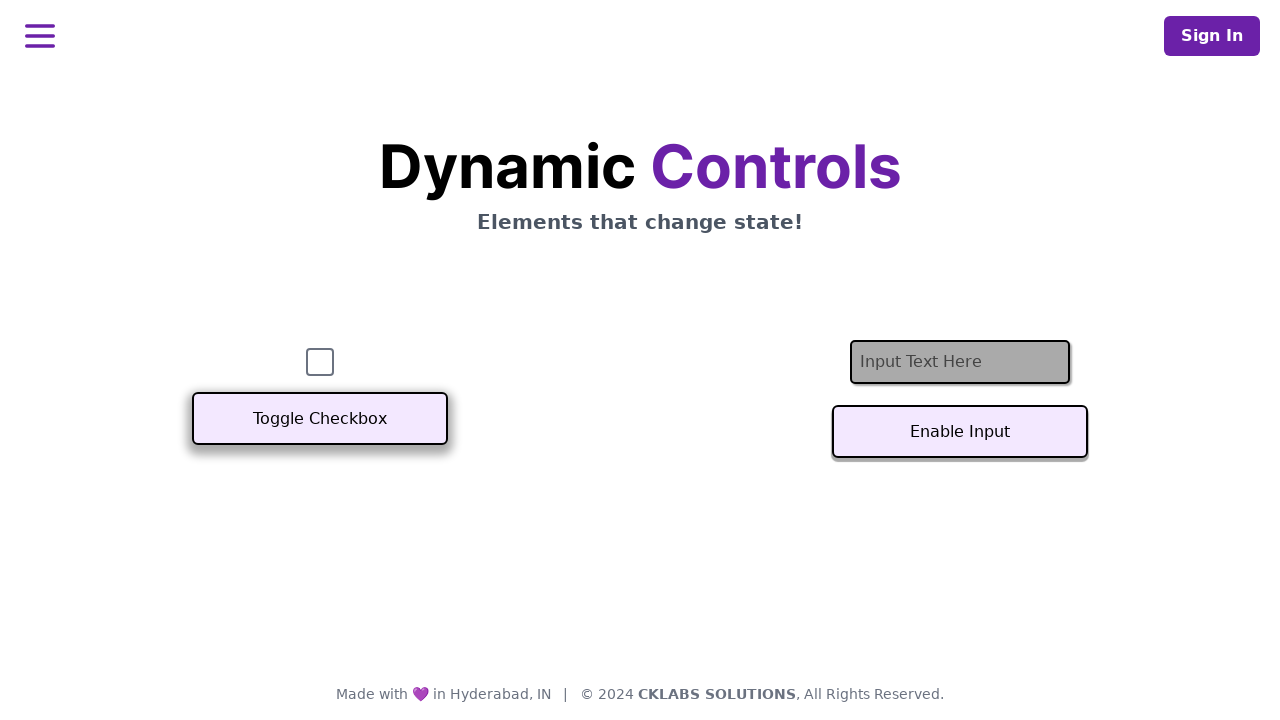

Clicked visible checkbox element at (320, 362) on #checkbox
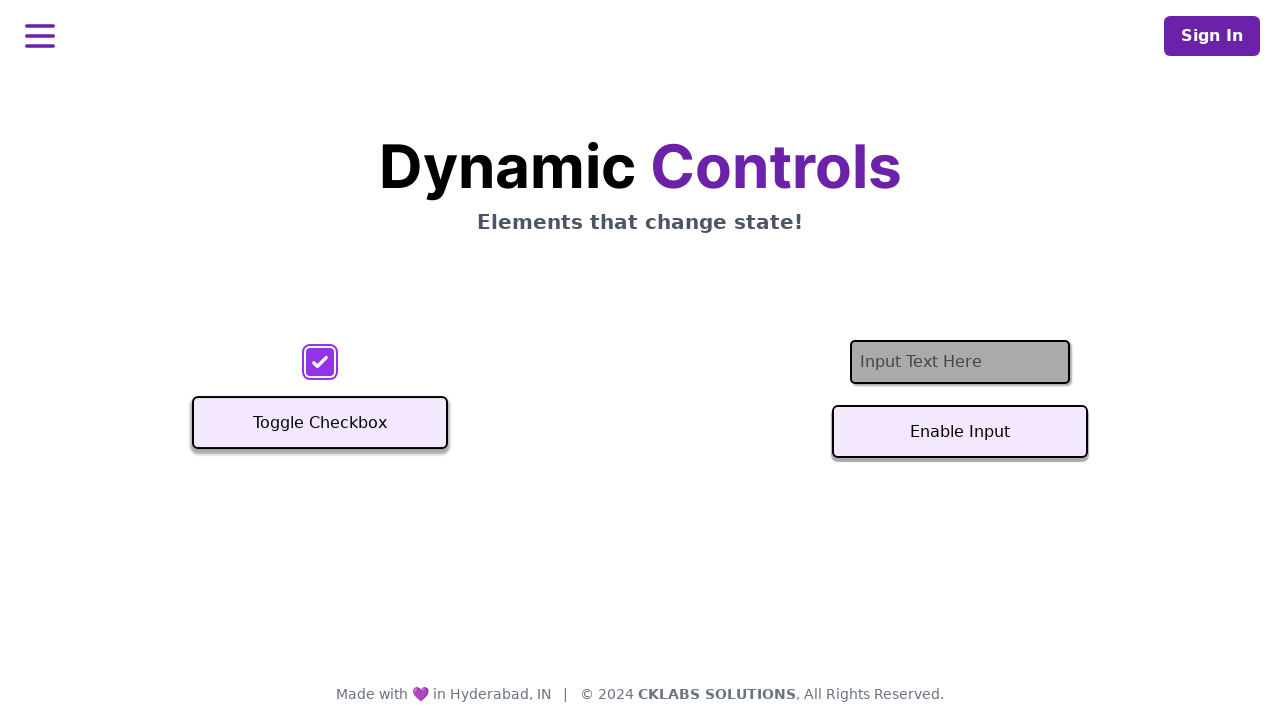

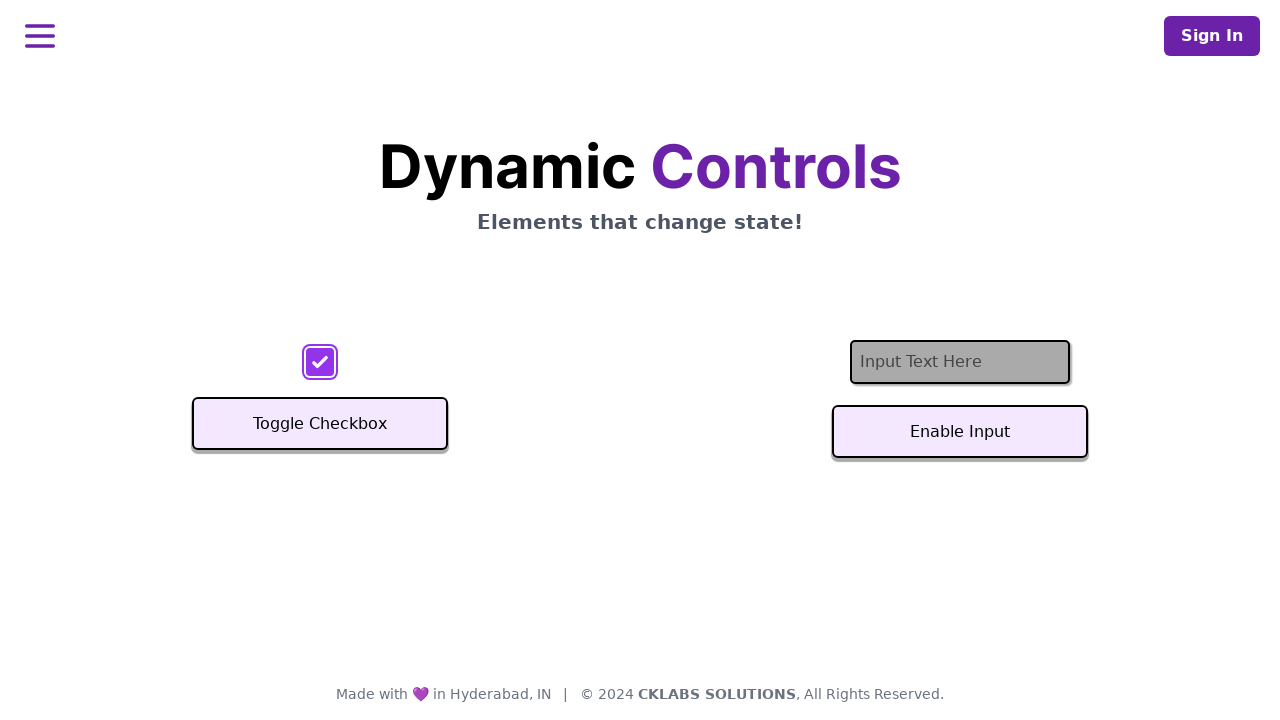